Tests JavaScript alert handling by triggering different types of alerts and interacting with them (accepting and dismissing)

Starting URL: https://the-internet.herokuapp.com/javascript_alerts

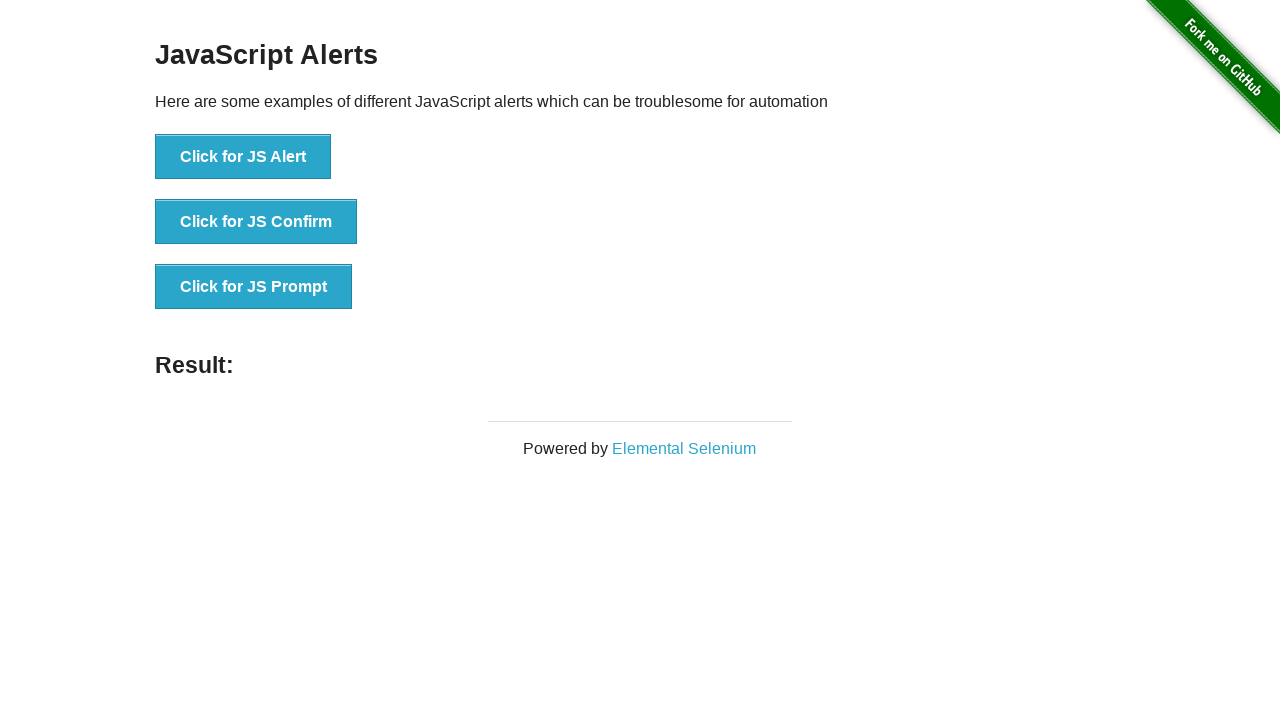

Navigated to JavaScript alerts test page
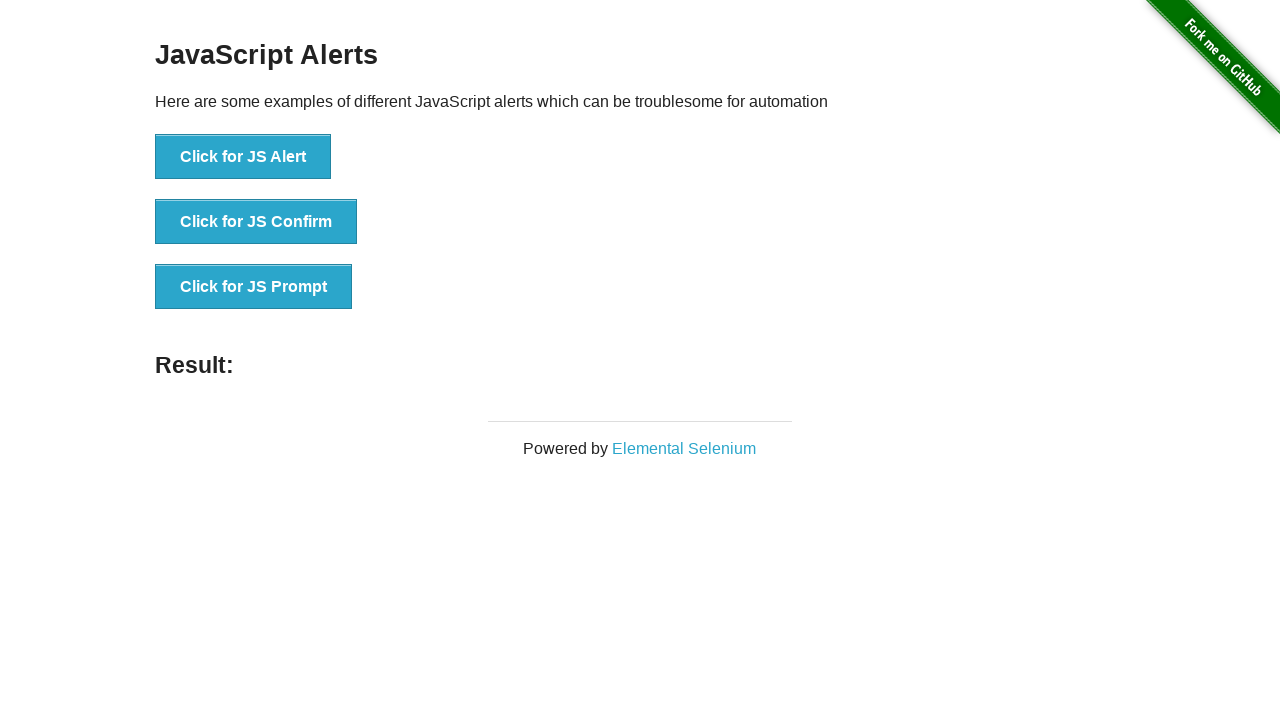

Clicked button to trigger JS Alert at (243, 157) on text='Click for JS Alert'
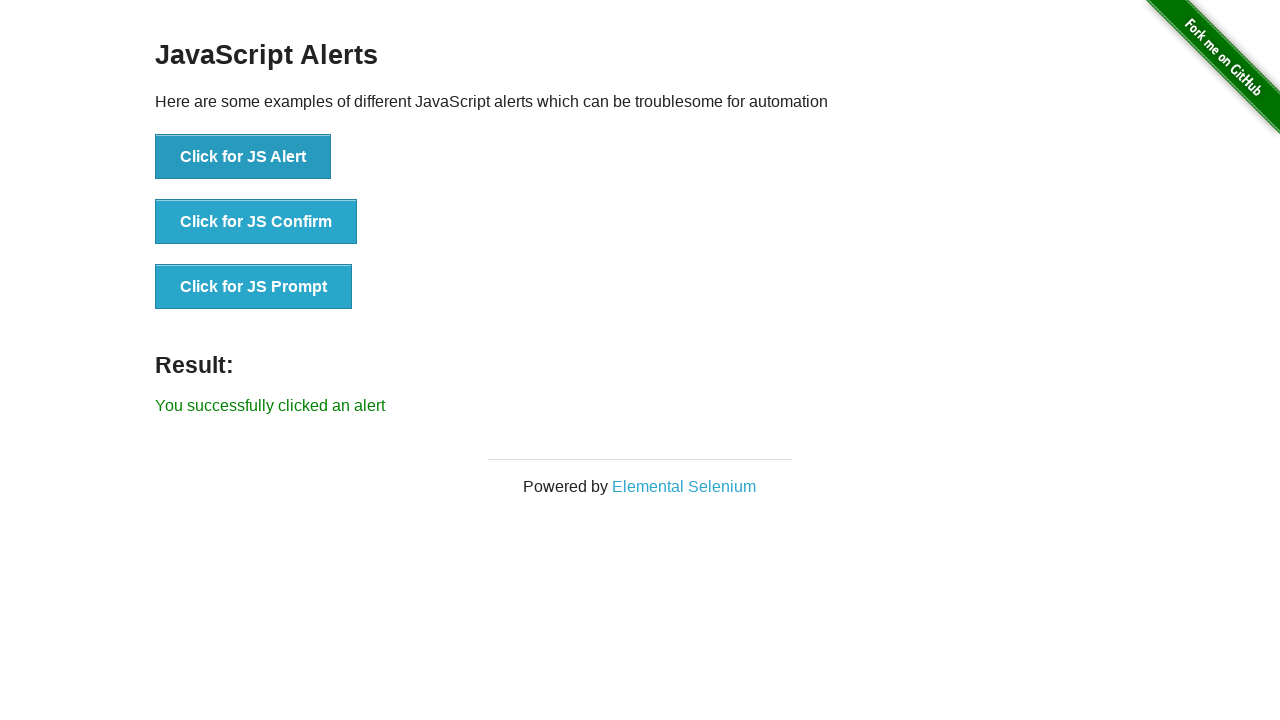

Set up dialog handler to accept alerts
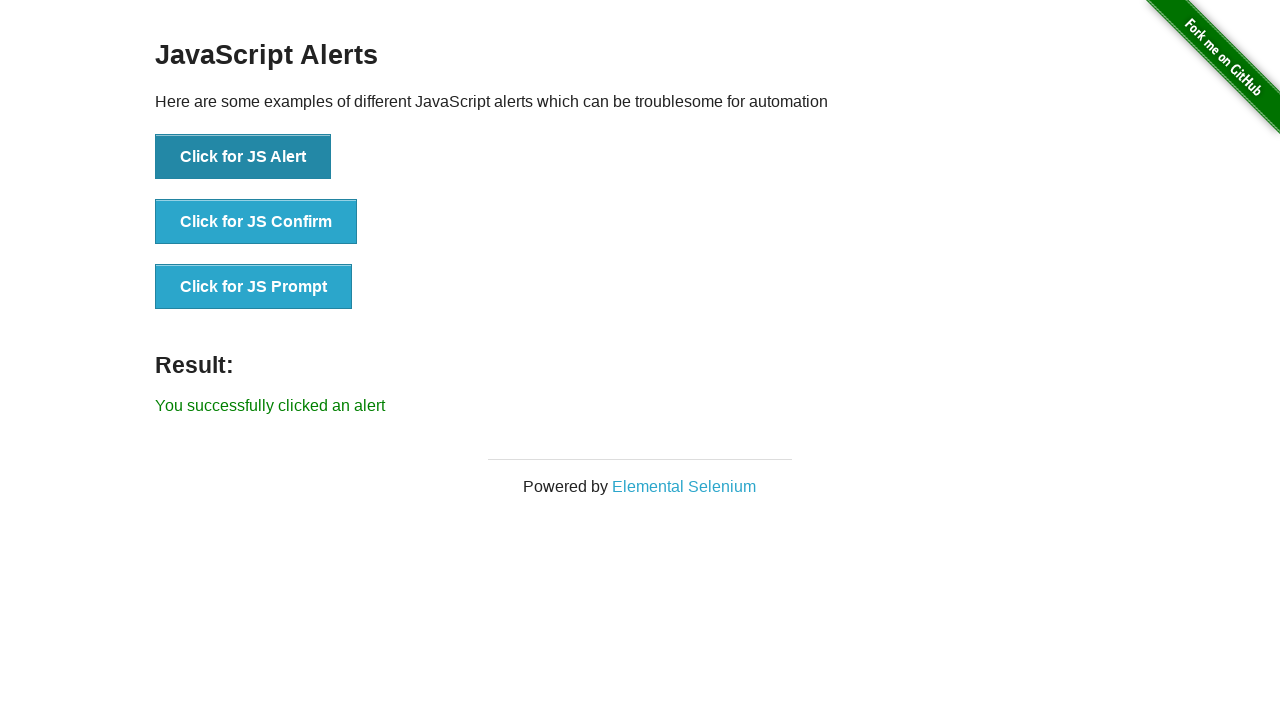

Waited for alert to be processed
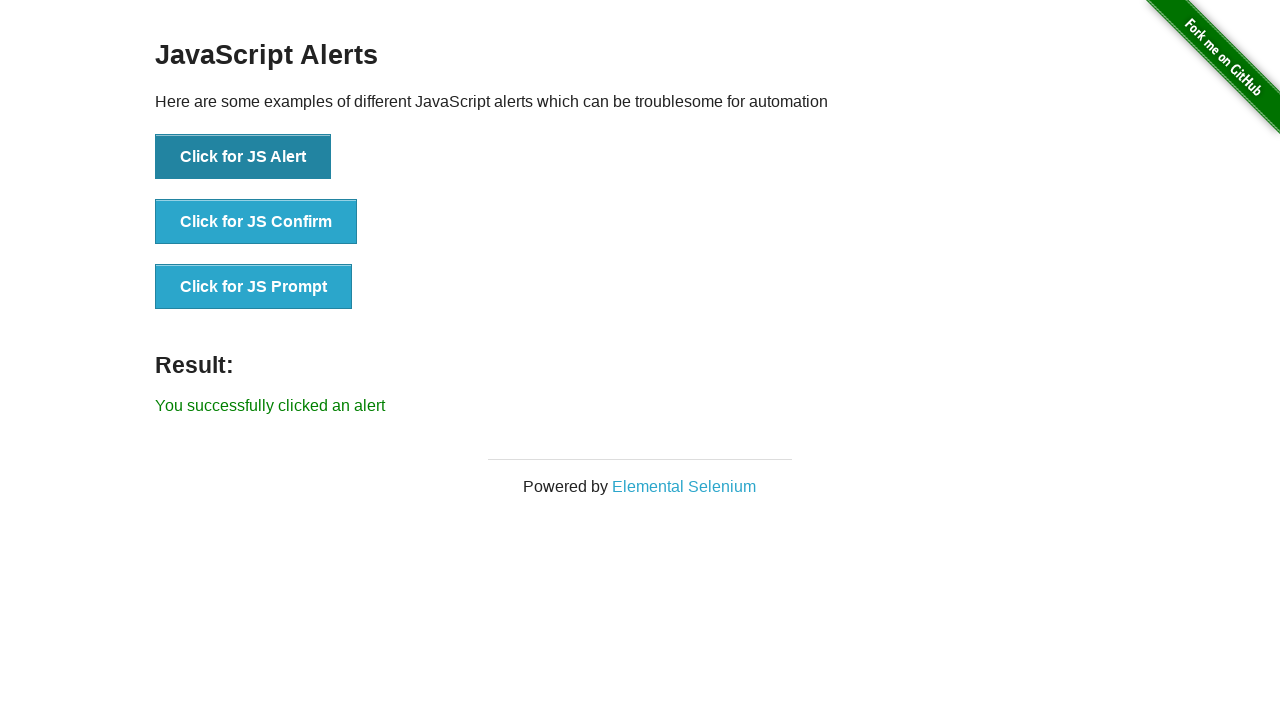

Clicked button to trigger JS Confirm dialog at (256, 222) on text='Click for JS Confirm'
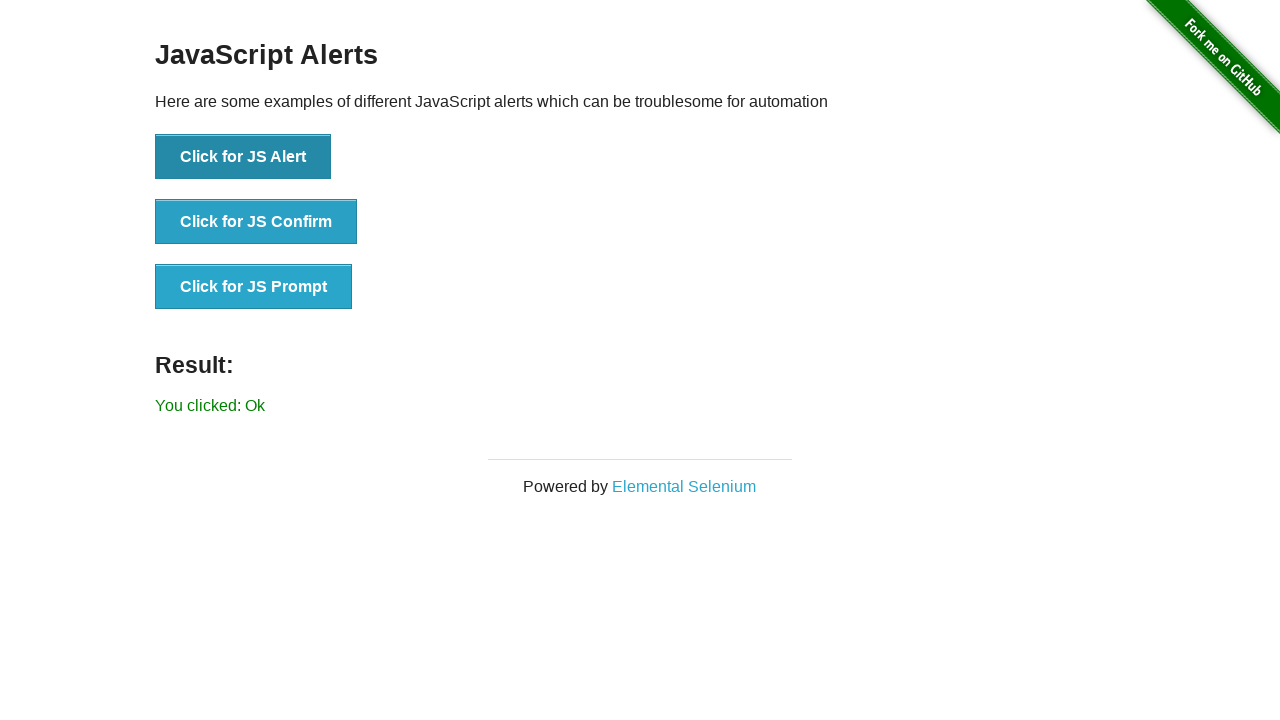

Set up dialog handler to dismiss confirm dialog
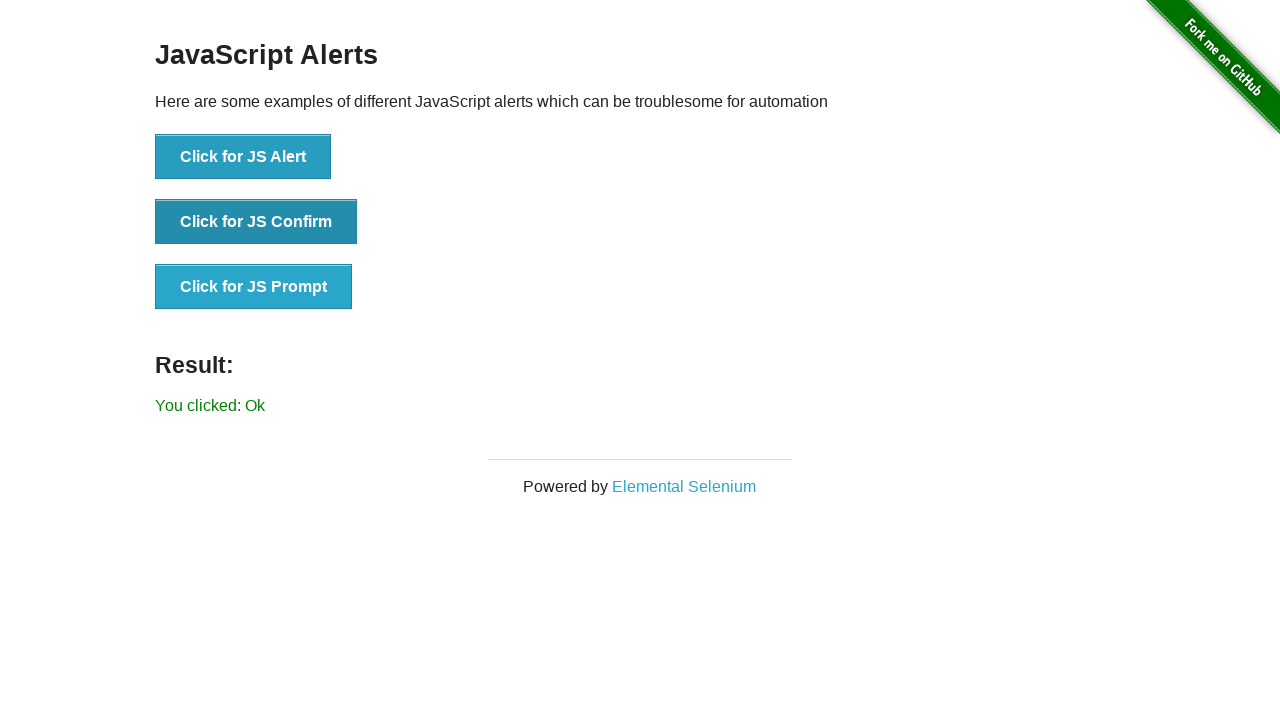

Waited for confirm dialog to be dismissed
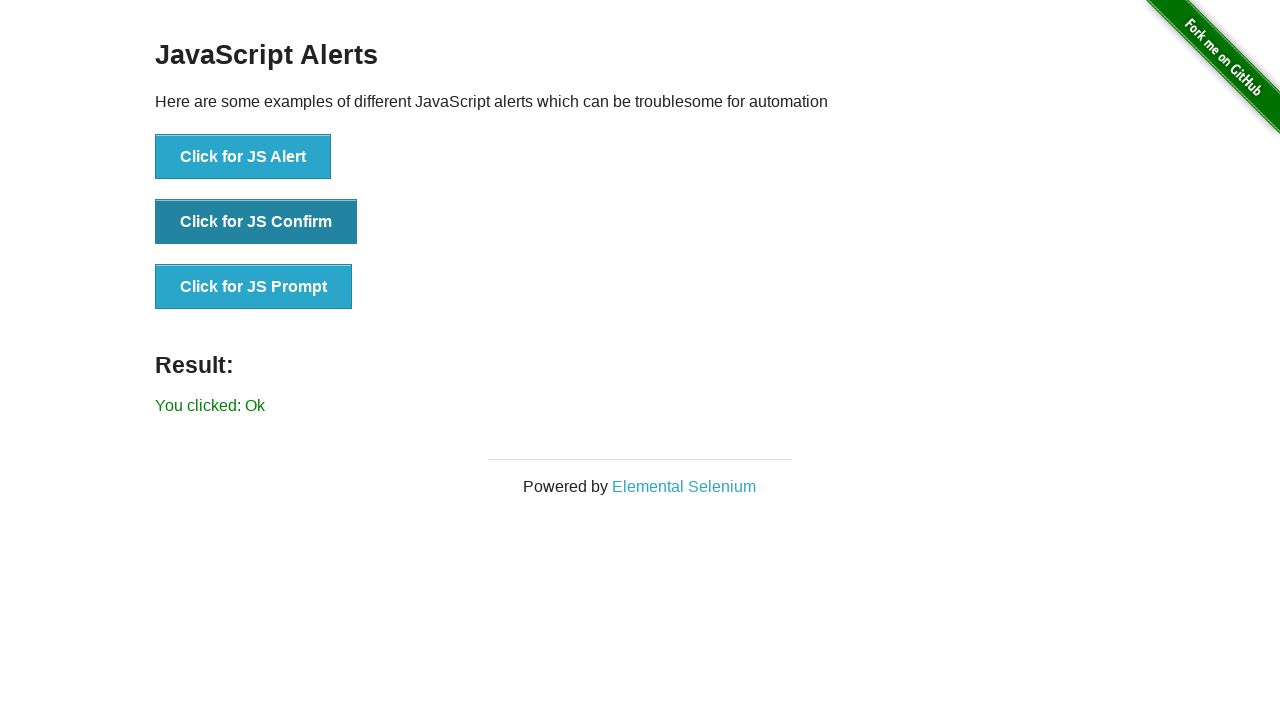

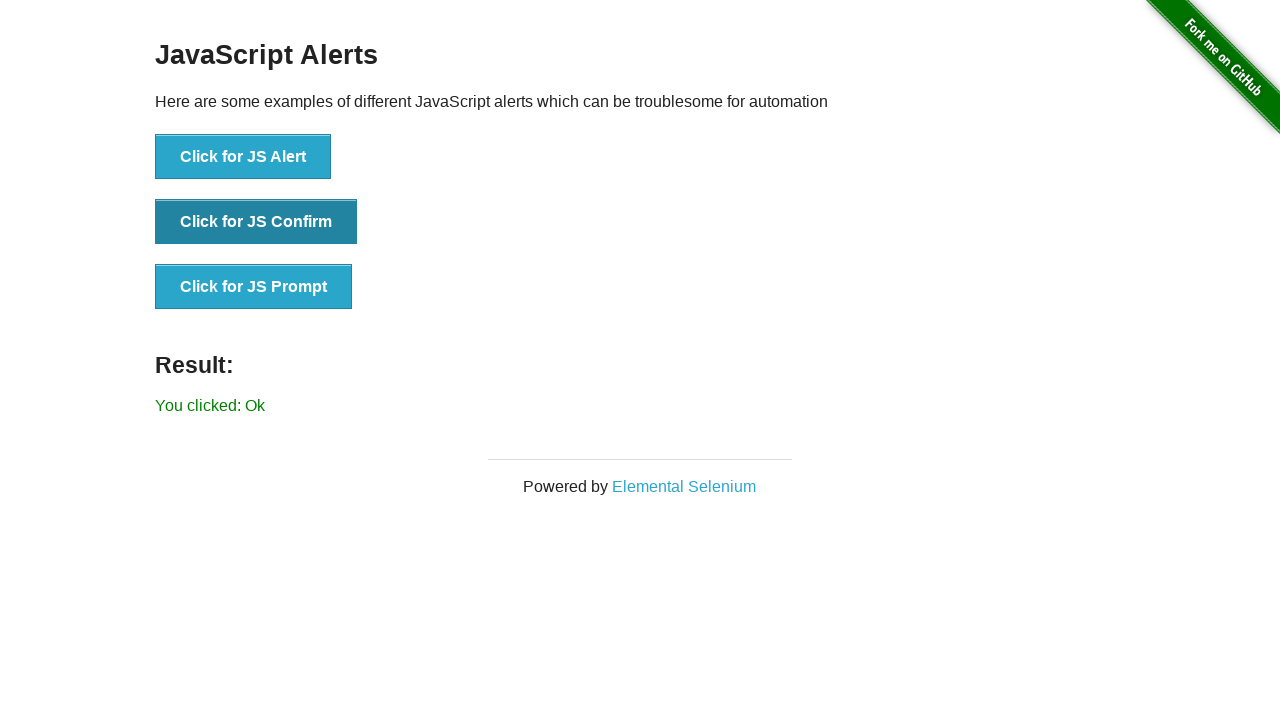